Tests checkbox interaction by selecting the first checkbox if not already selected, and deselecting the second checkbox if it is selected

Starting URL: https://the-internet.herokuapp.com/checkboxes

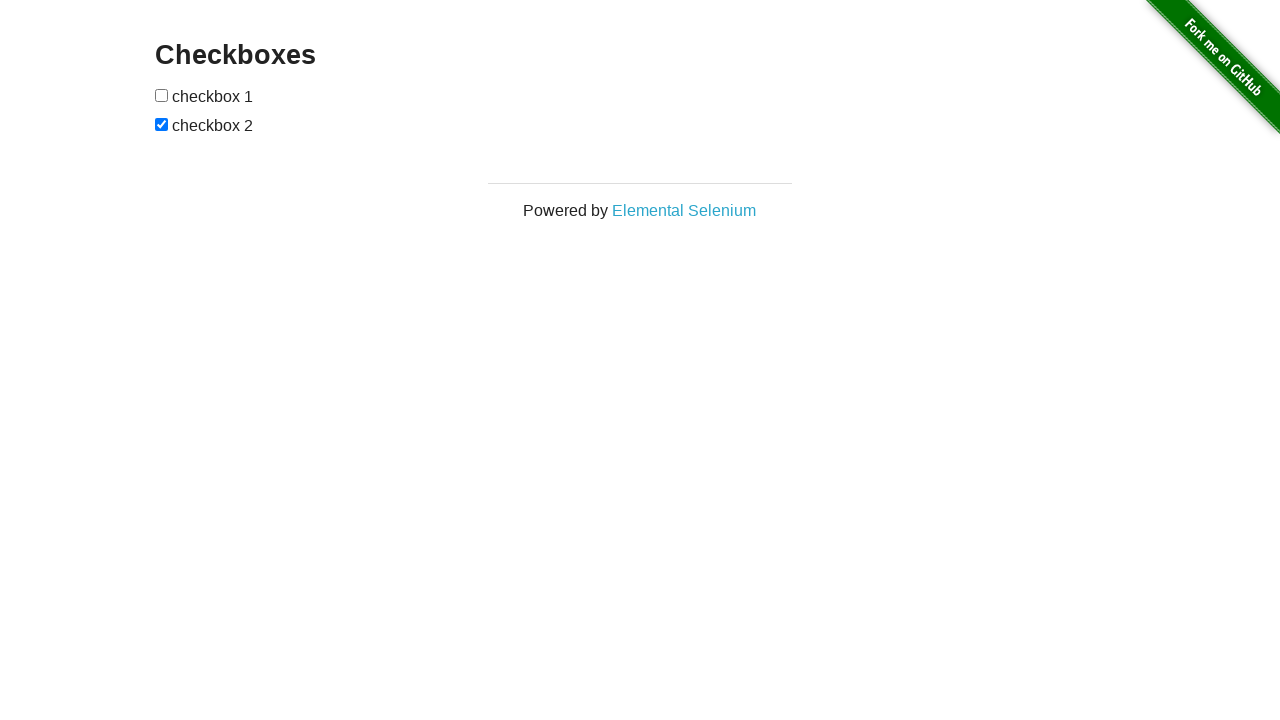

Located the first checkbox element
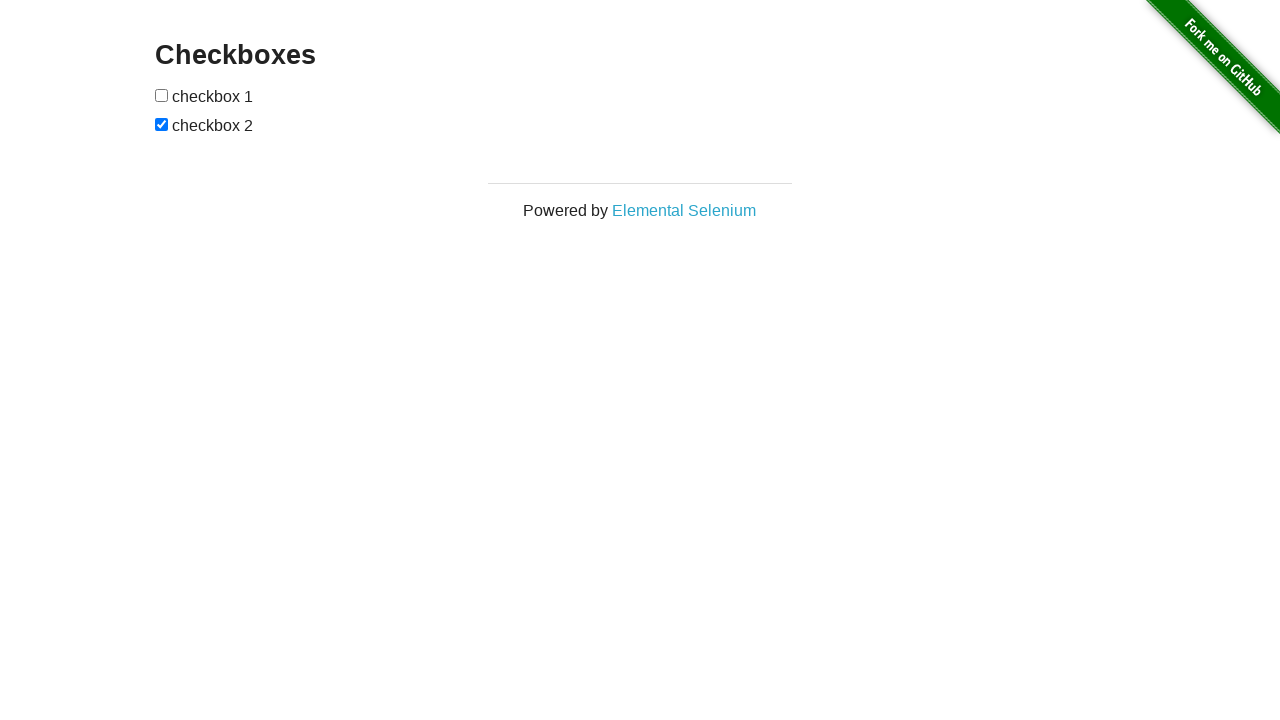

Located the second checkbox element
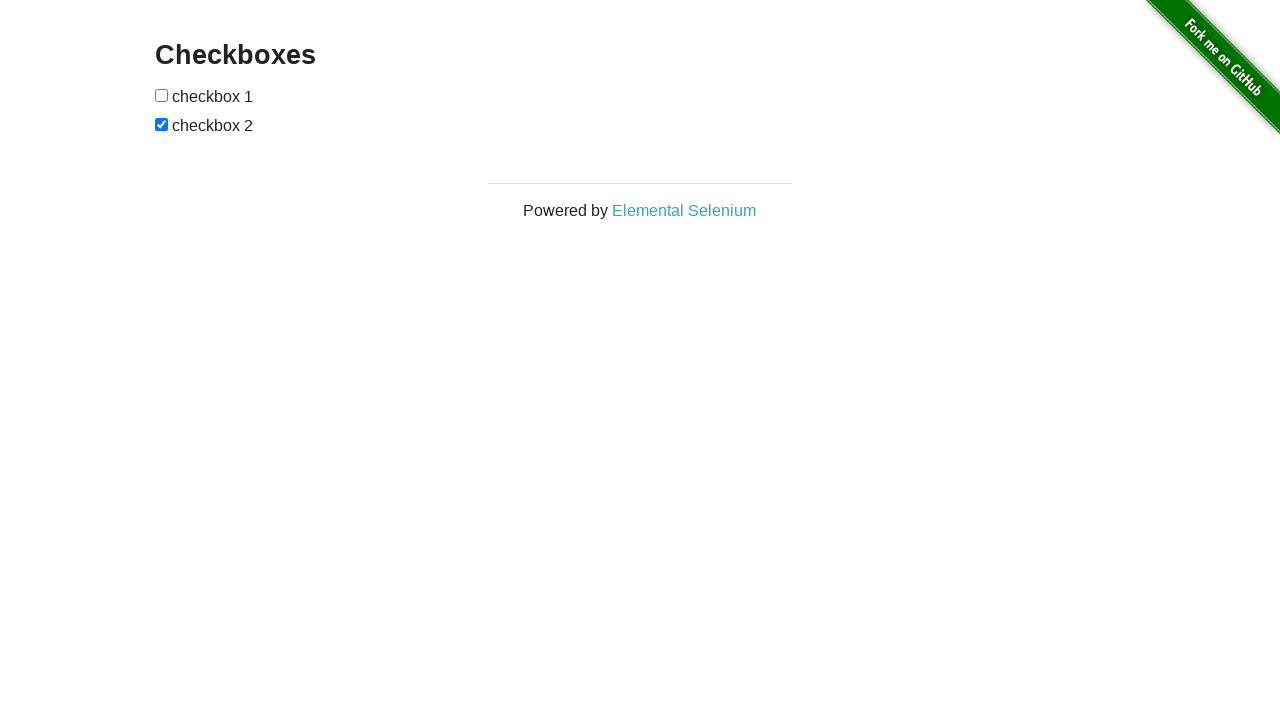

Clicked the first checkbox to select it at (162, 95) on (//input[@type='checkbox'])[1]
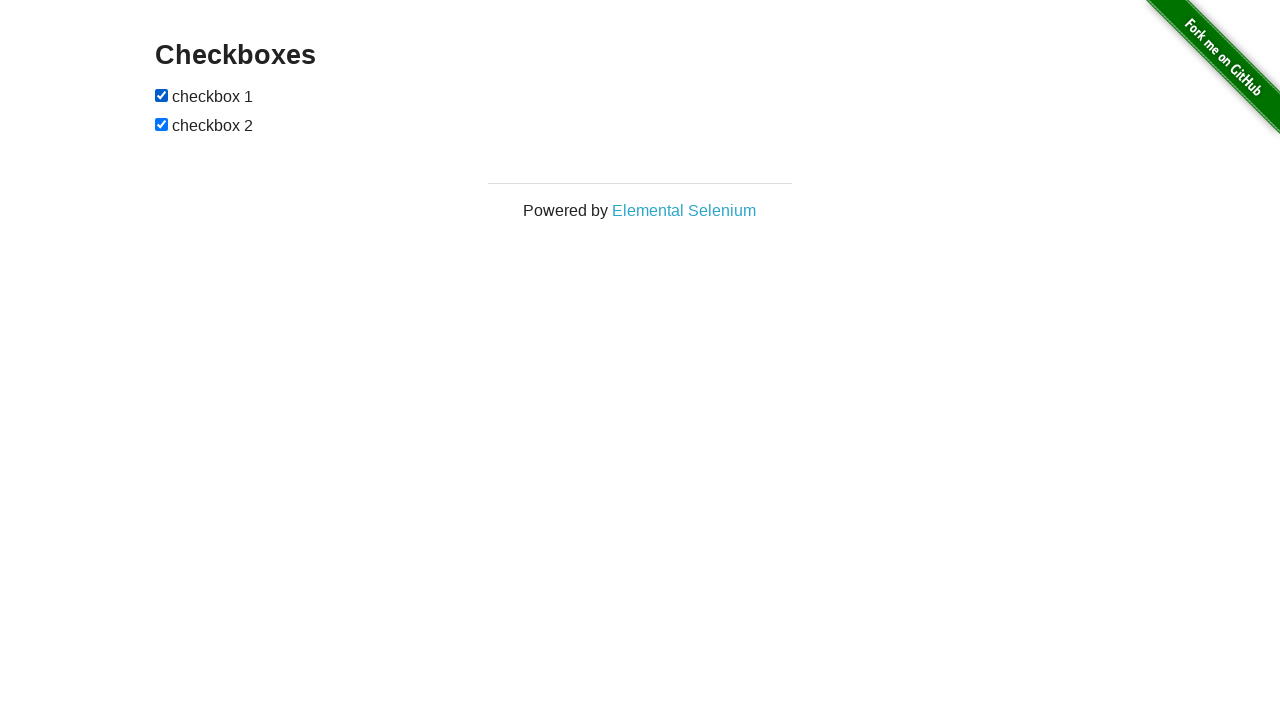

Clicked the second checkbox to deselect it at (162, 124) on (//input[@type='checkbox'])[2]
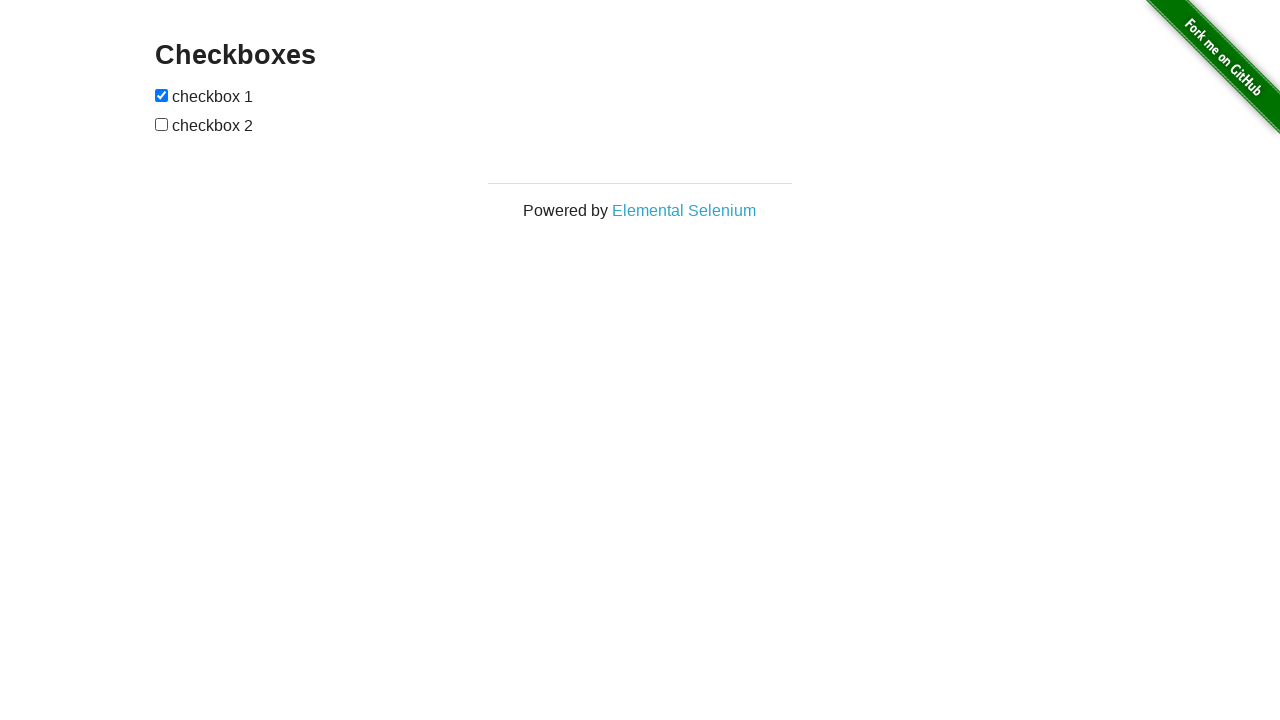

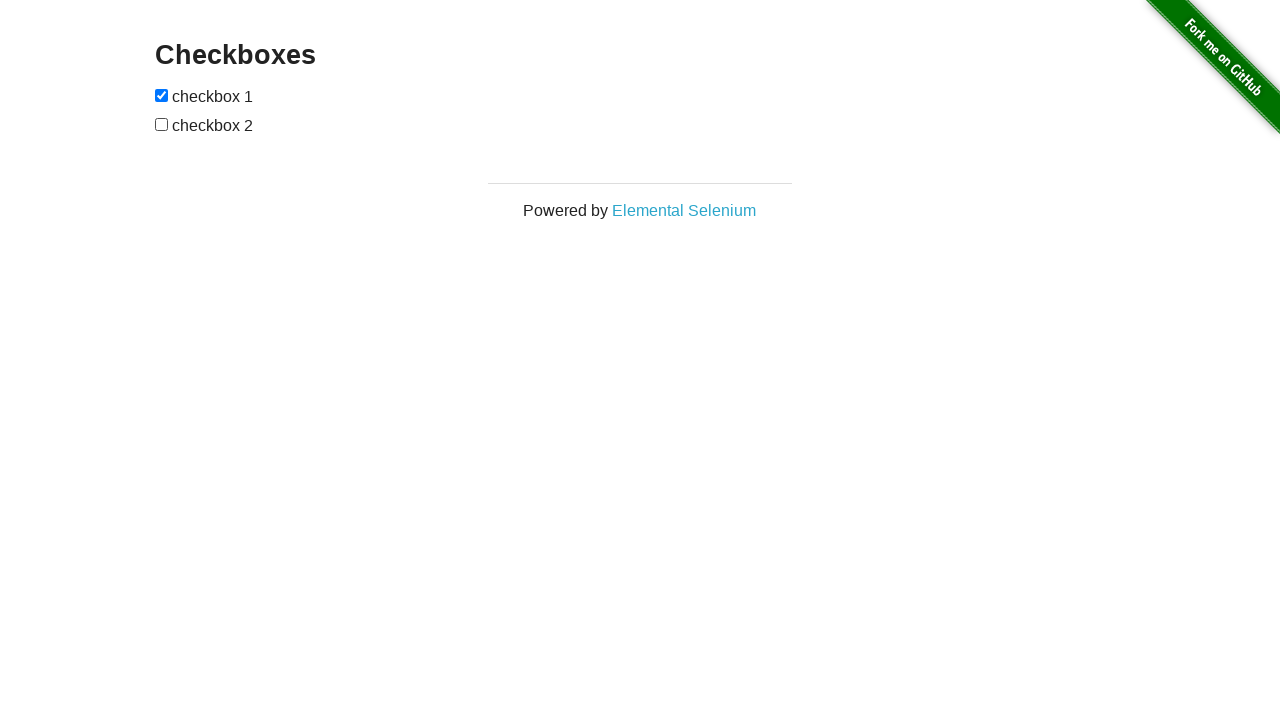